Tests selecting an option from a dropdown by its value attribute and verifies the selection was applied

Starting URL: https://the-internet.herokuapp.com/dropdown

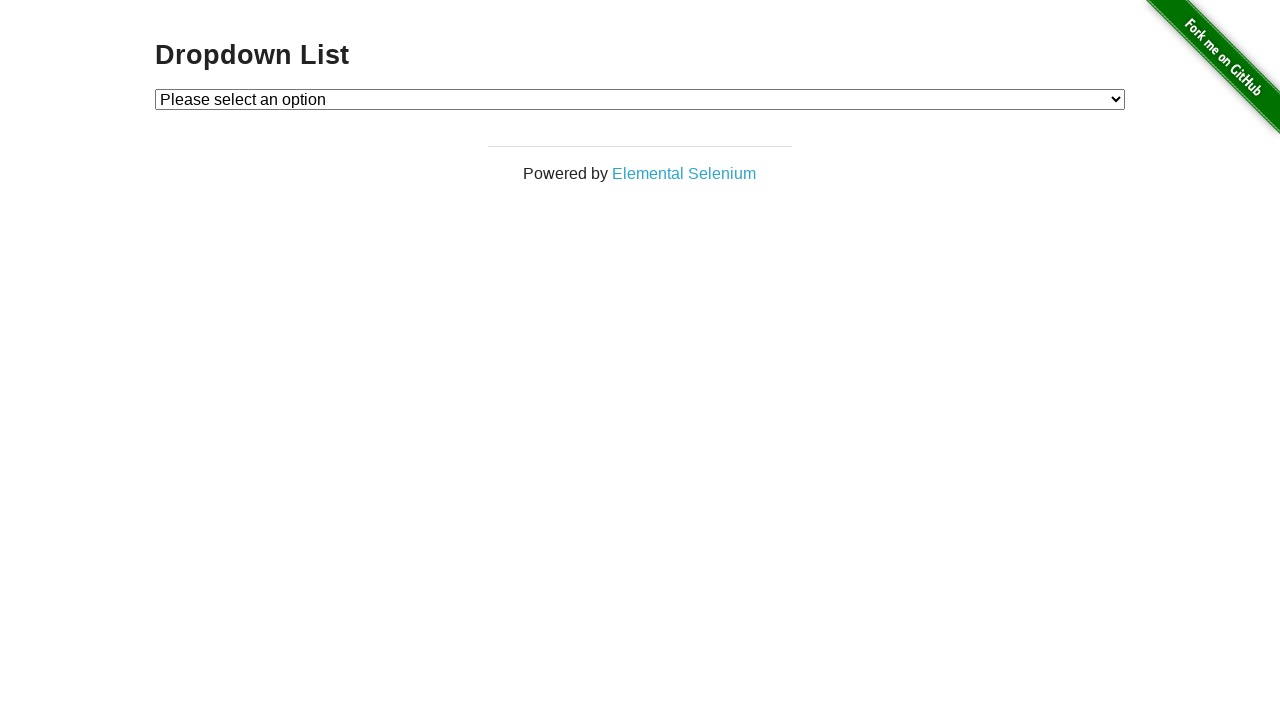

Navigated to dropdown test page
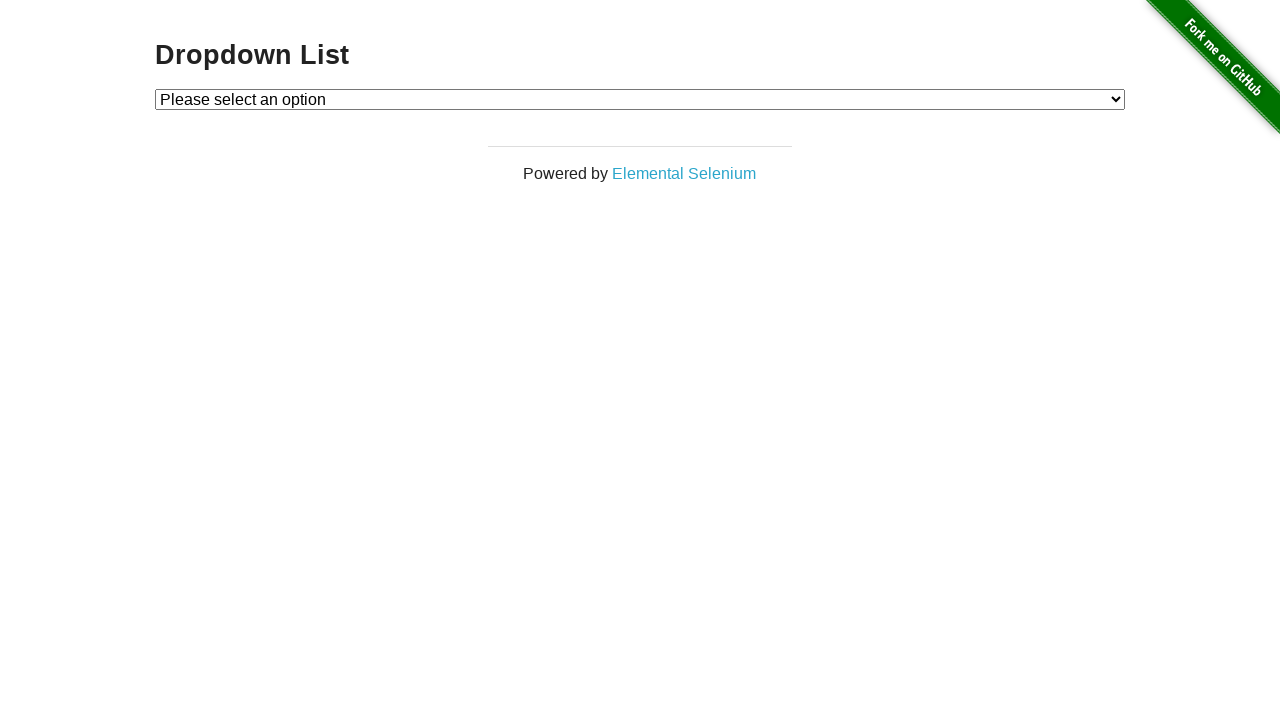

Selected option with value '2' from dropdown on #dropdown
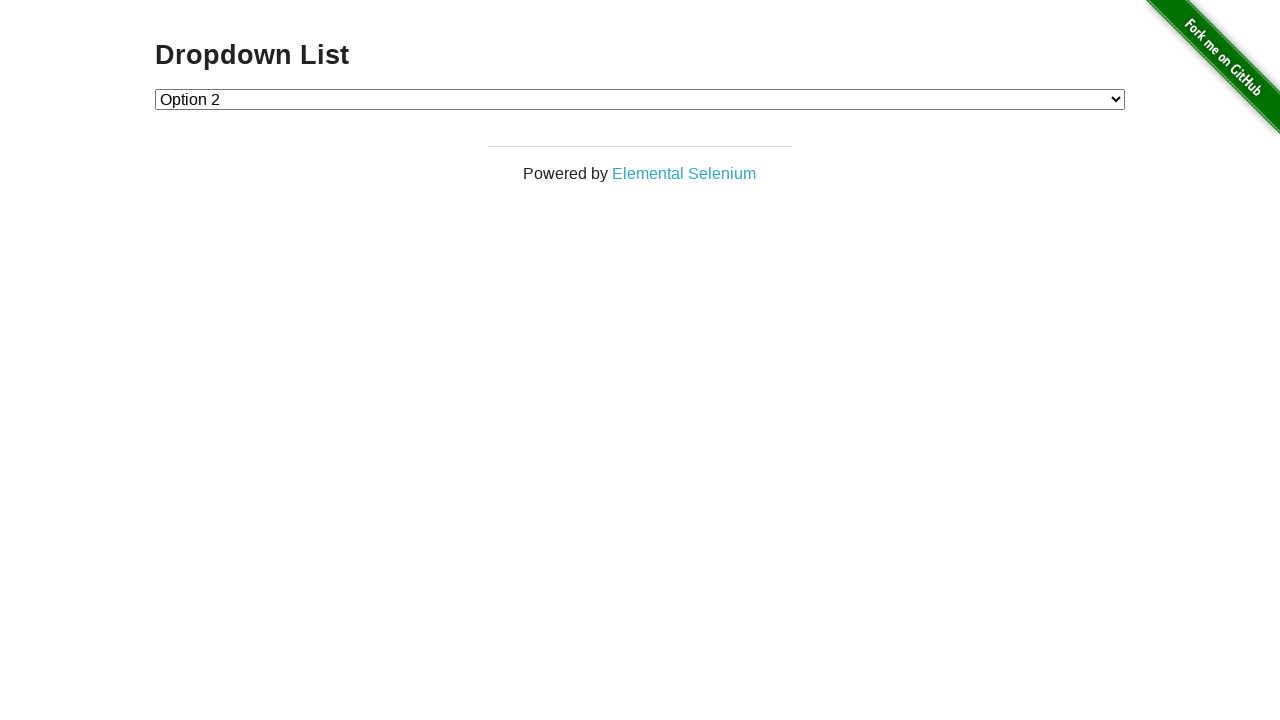

Retrieved text content of selected dropdown option
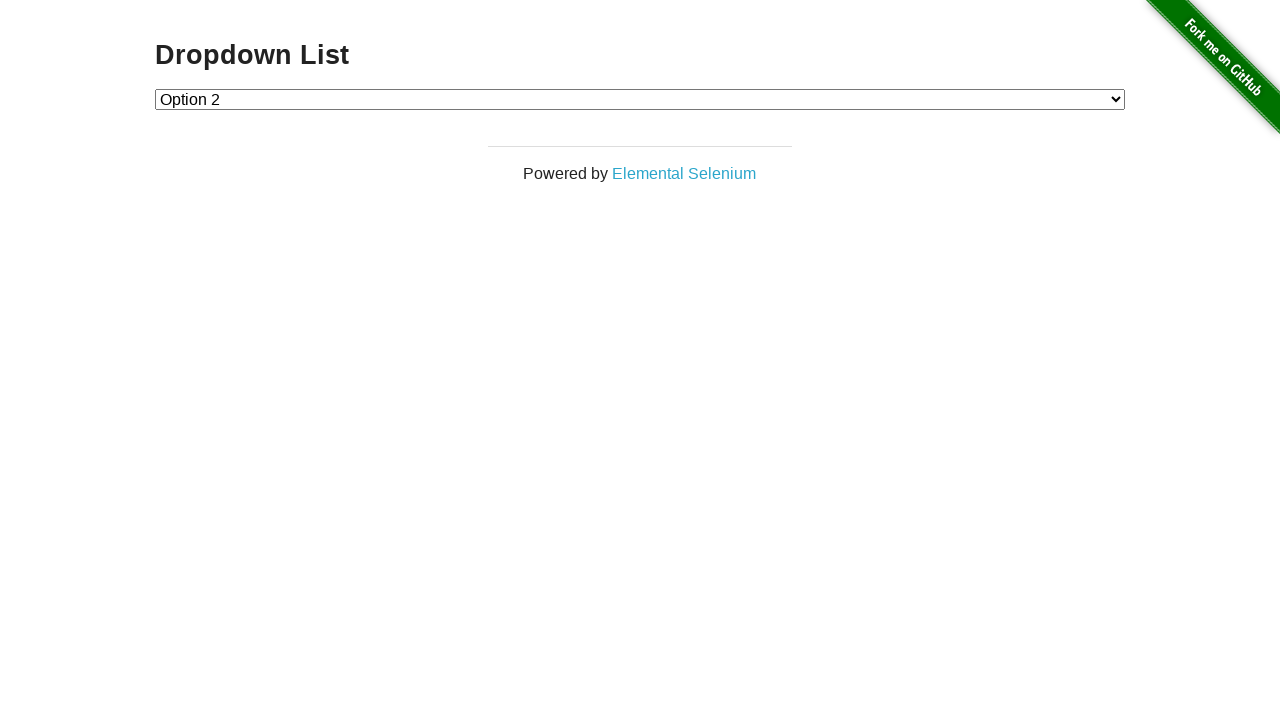

Verified that selected option contains 'Option 2'
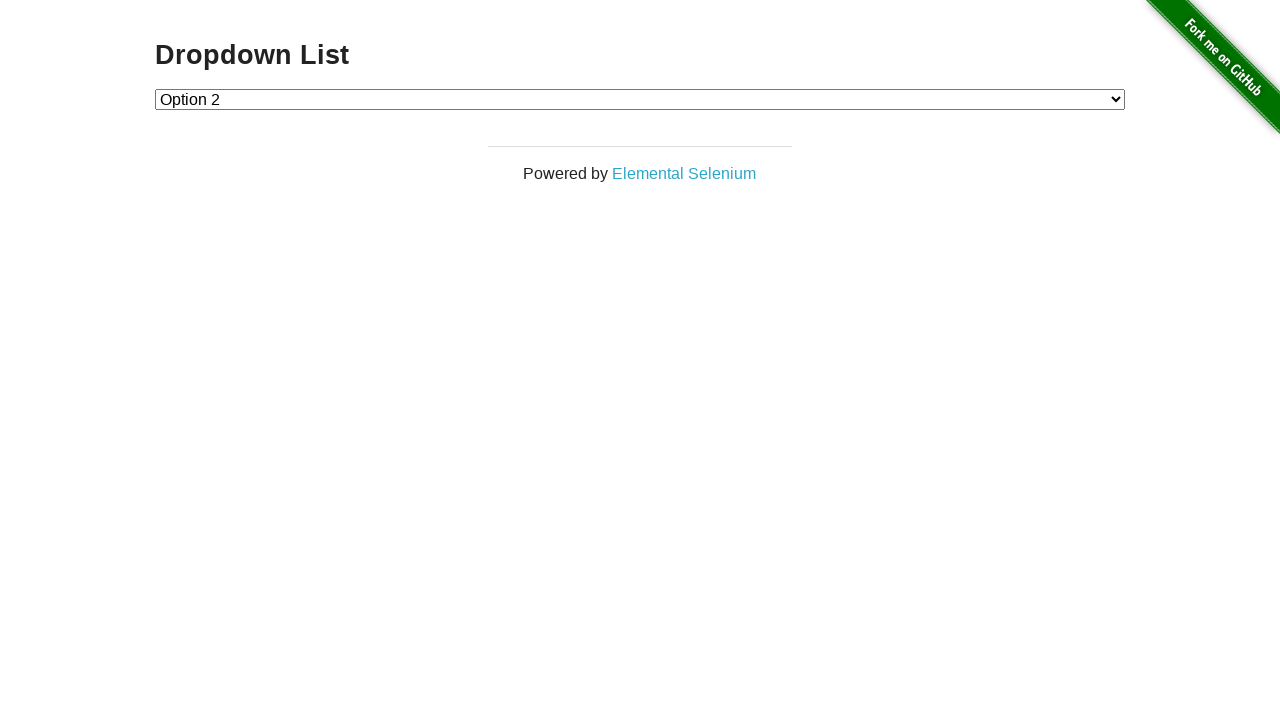

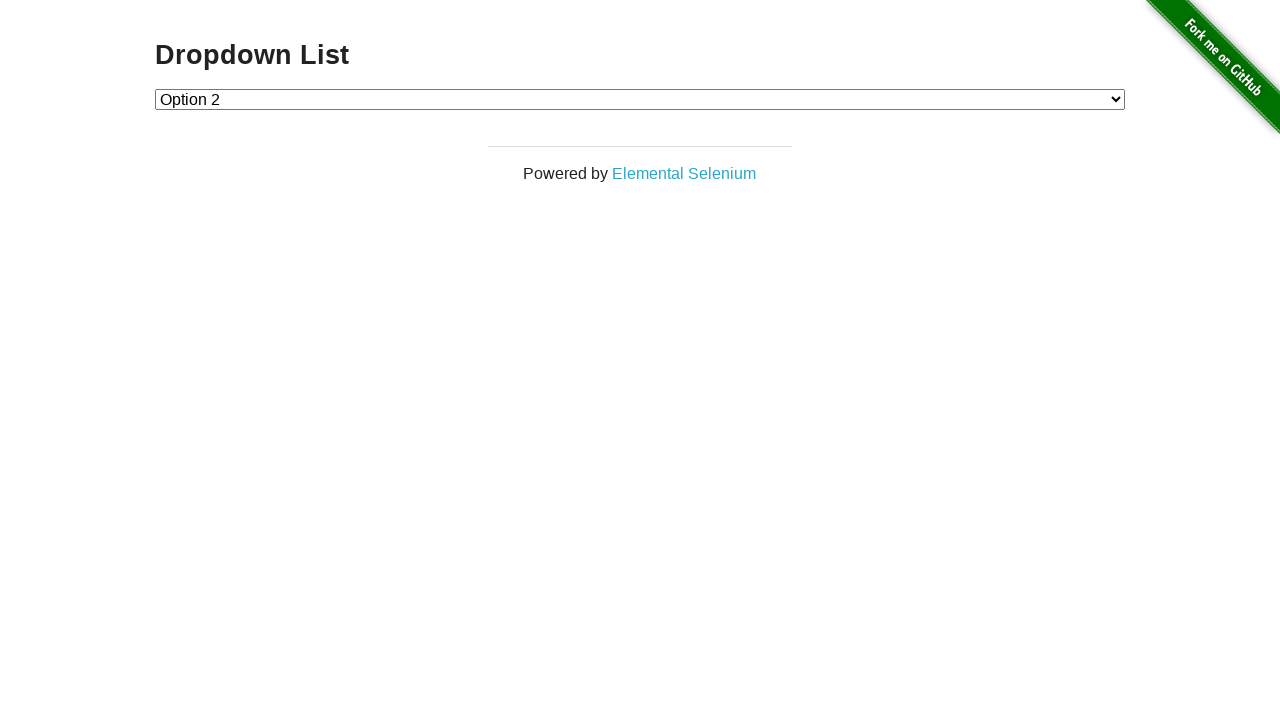